Opens the Themeforest website, maximizes the browser window, and verifies the page loads by checking the title.

Starting URL: https://themeforest.net/

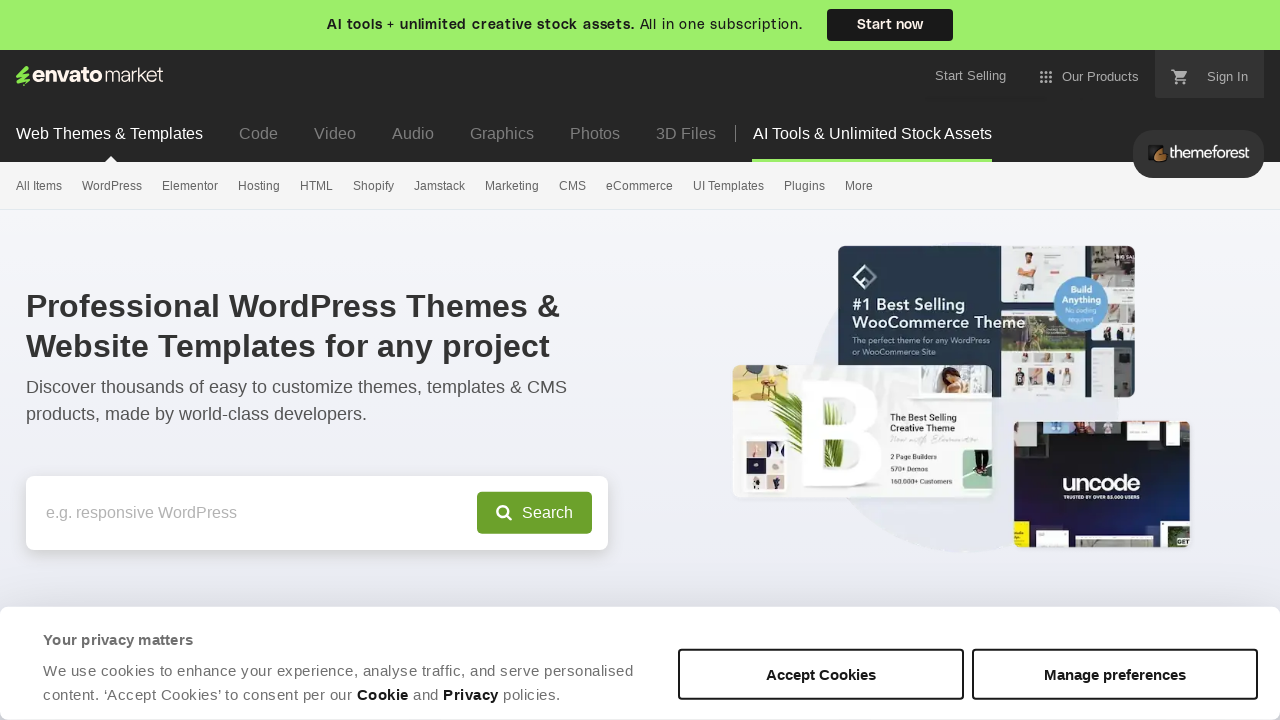

Set viewport size to 1920x1080 to maximize browser window
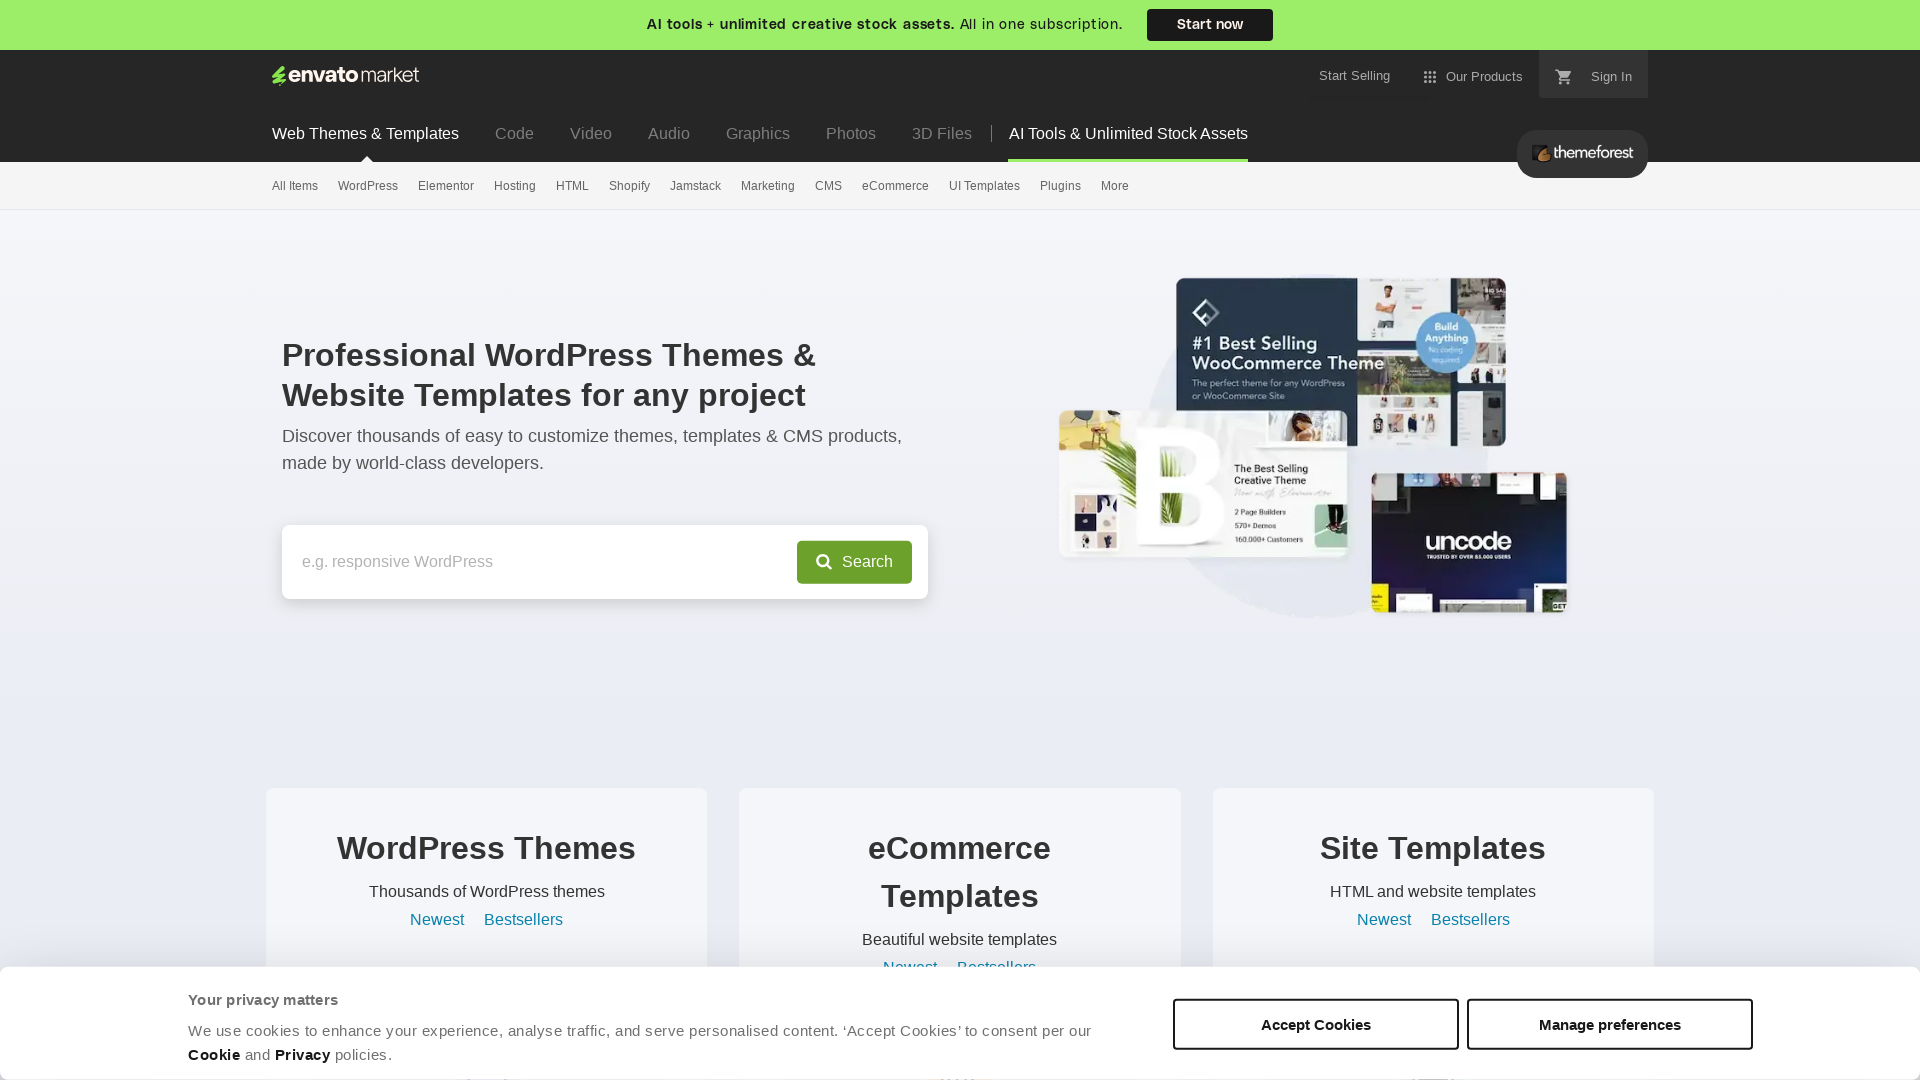

Waited for page to reach domcontentloaded state
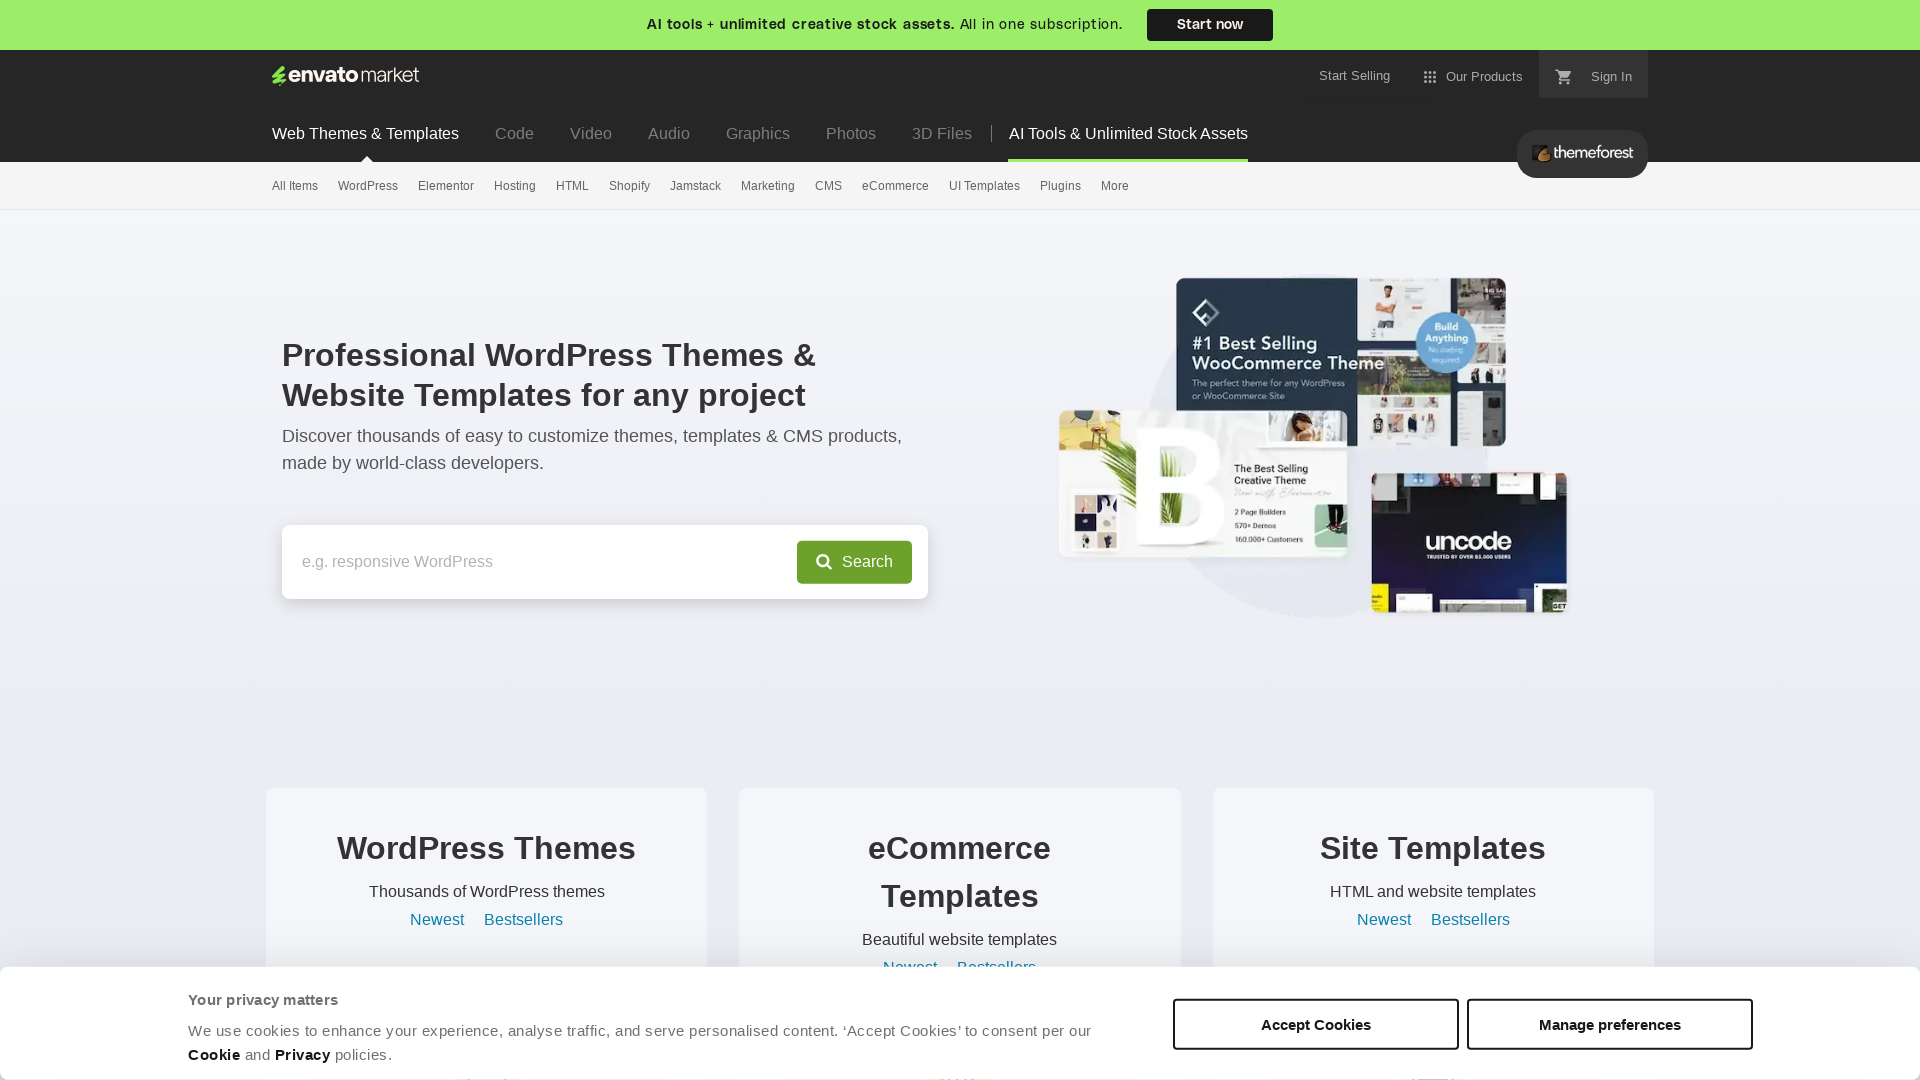

Retrieved page title: WordPress Themes & Website Templates from ThemeForest
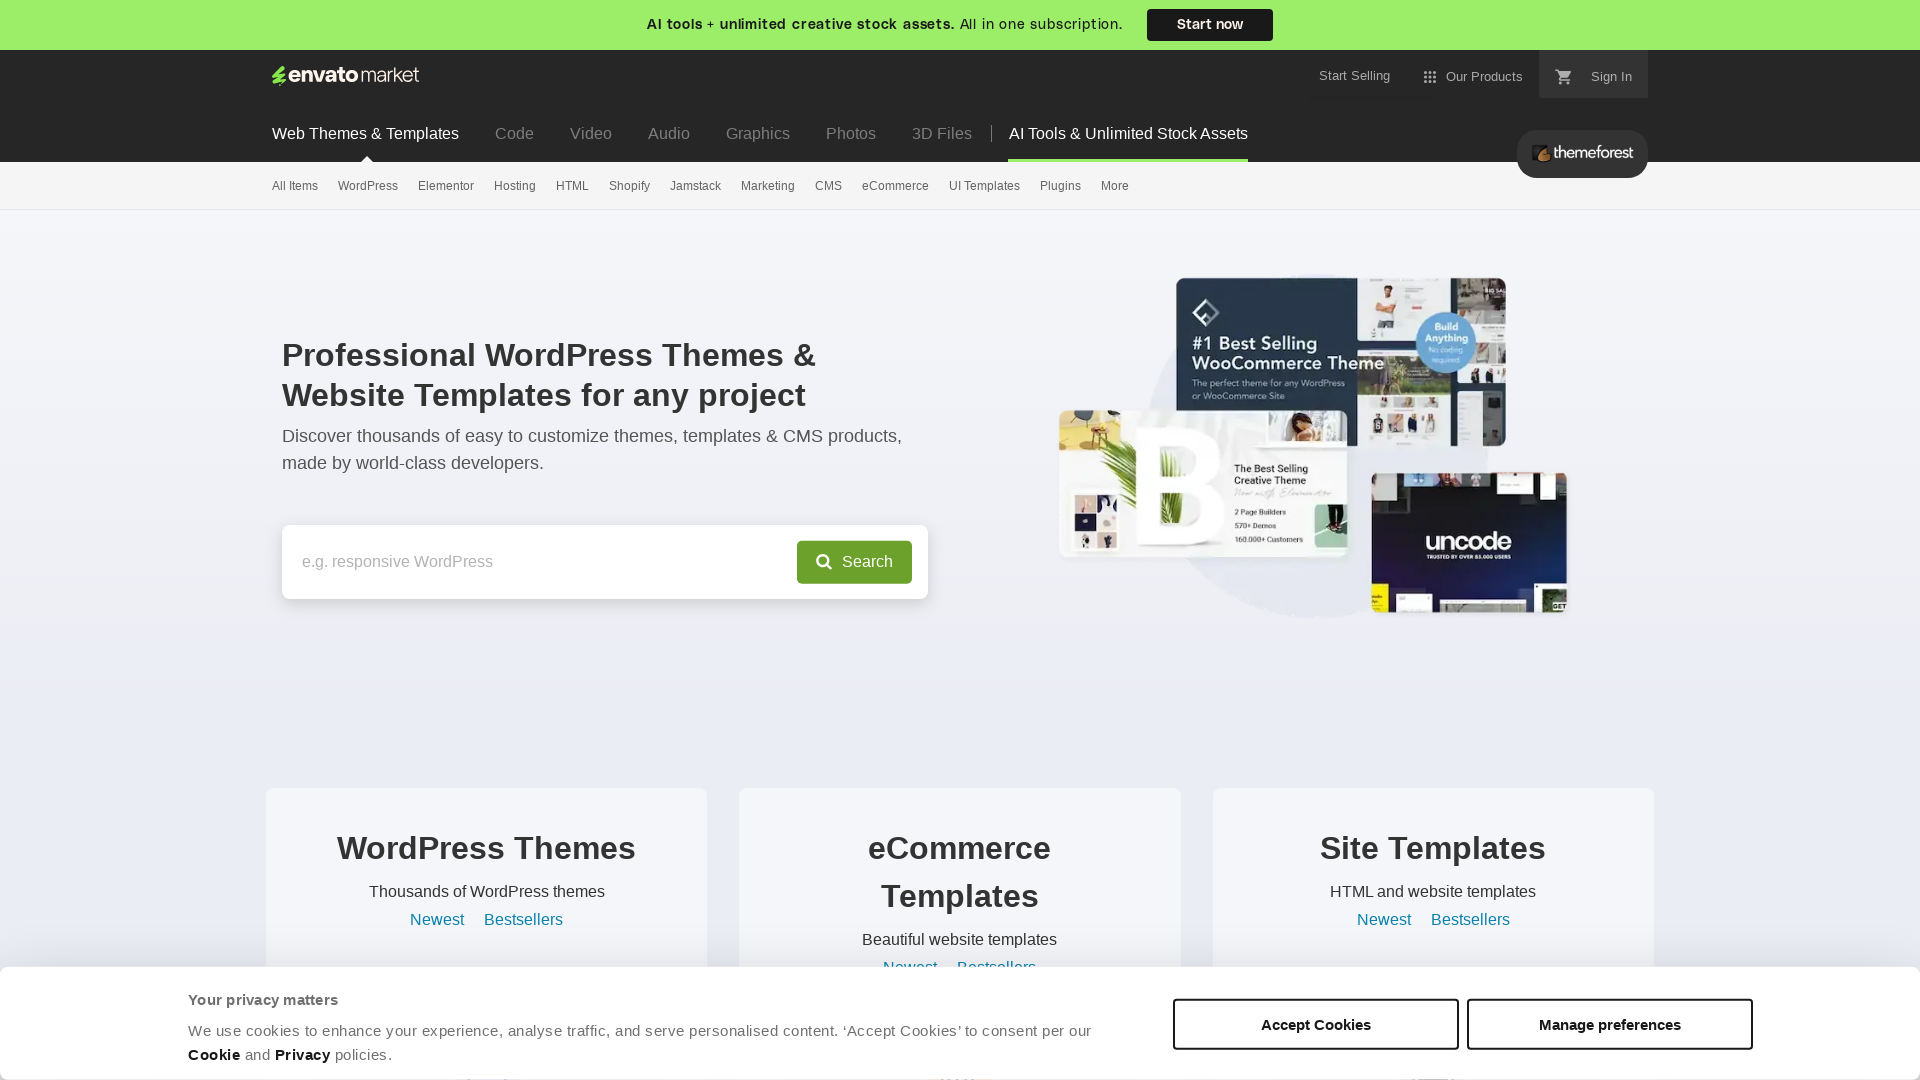

Printed page title: WordPress Themes & Website Templates from ThemeForest
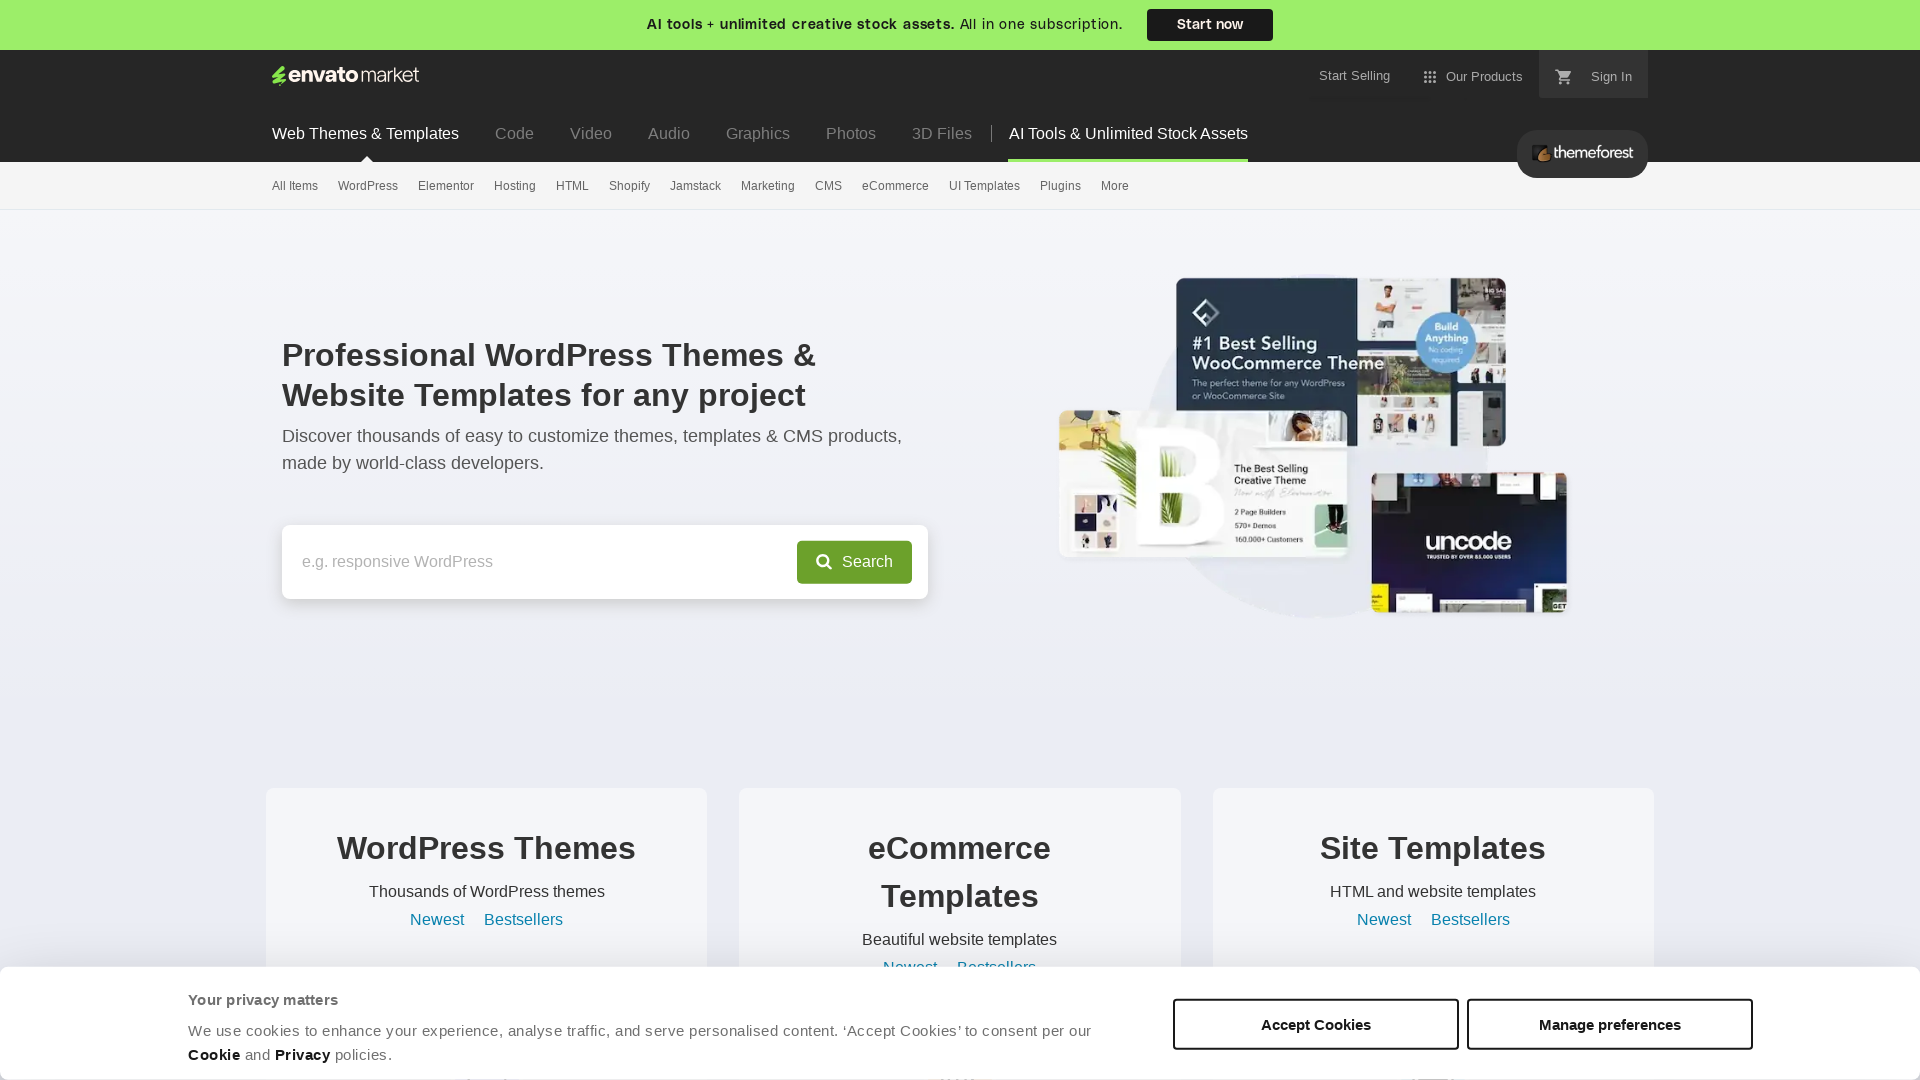

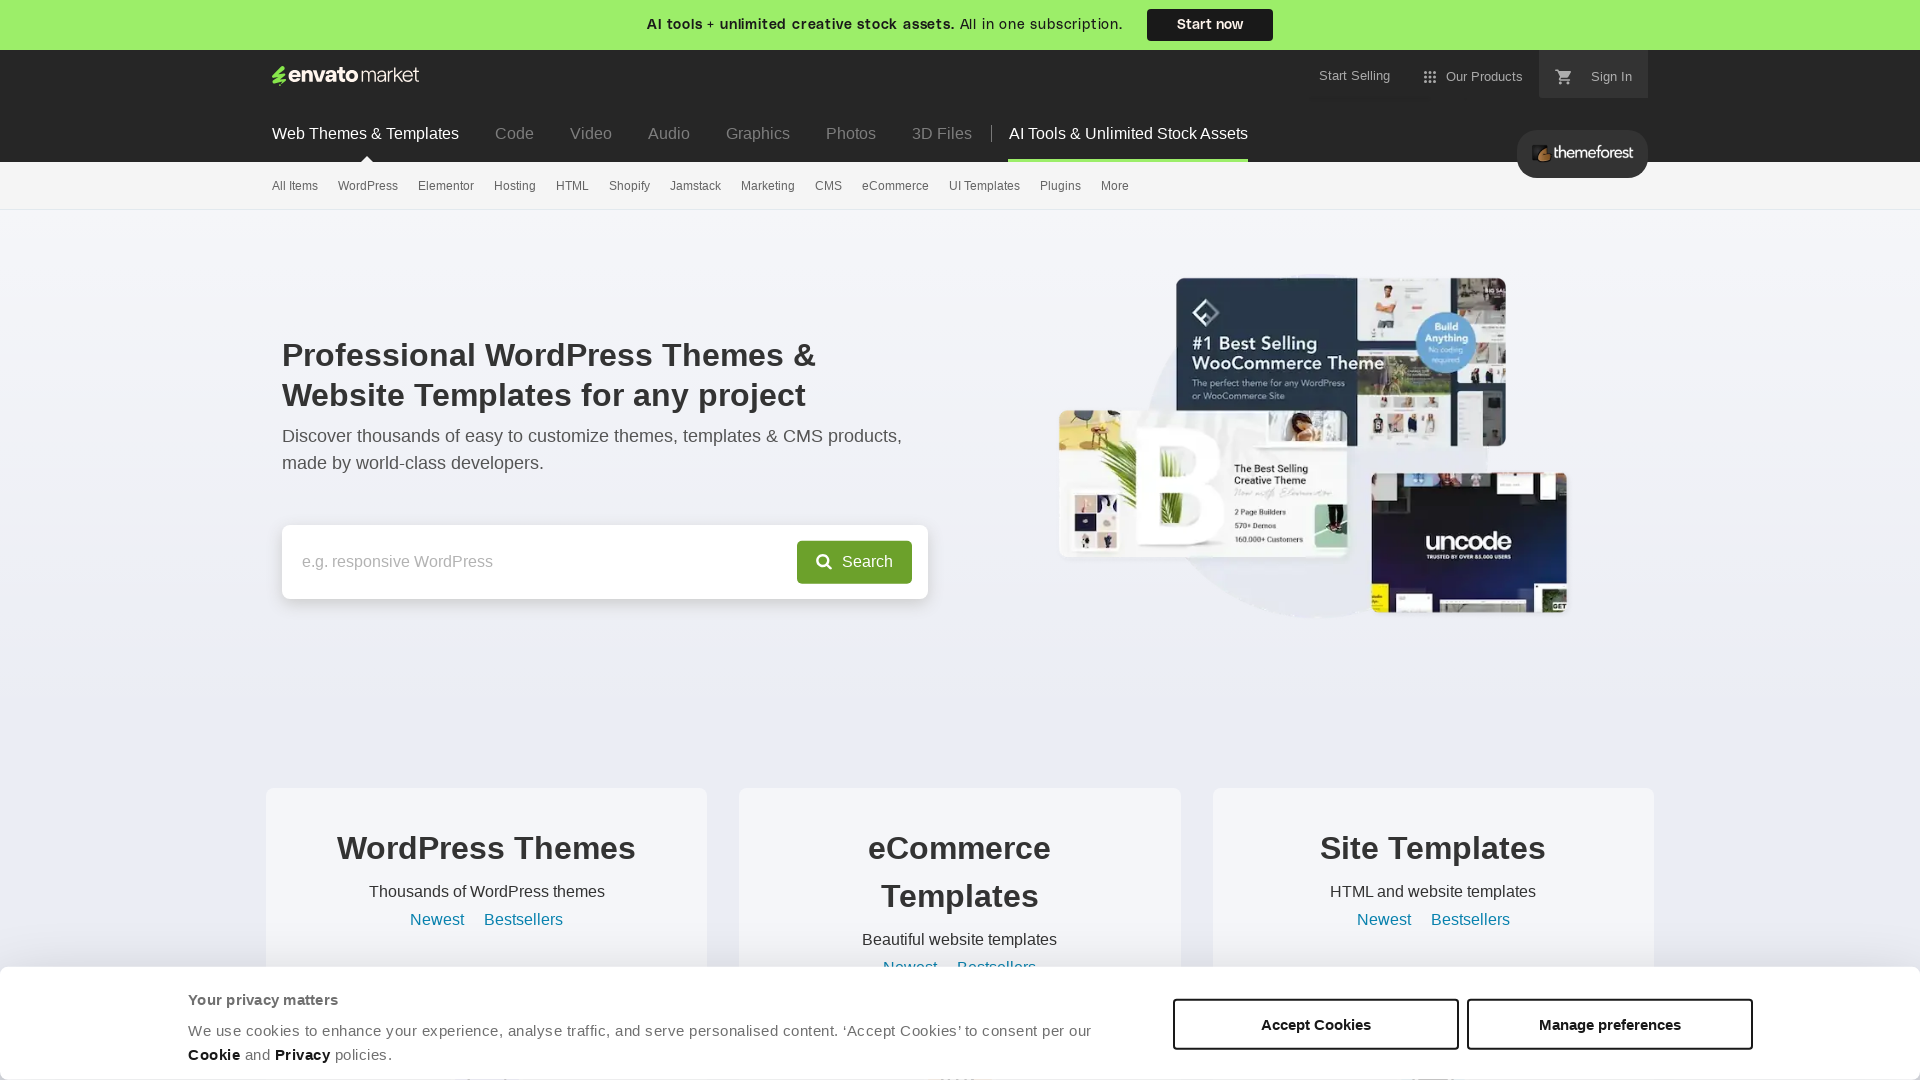